Tests dropdown menu interaction by selecting an option with visible text "Three"

Starting URL: https://www.selenium.dev/selenium/web/web-form.html

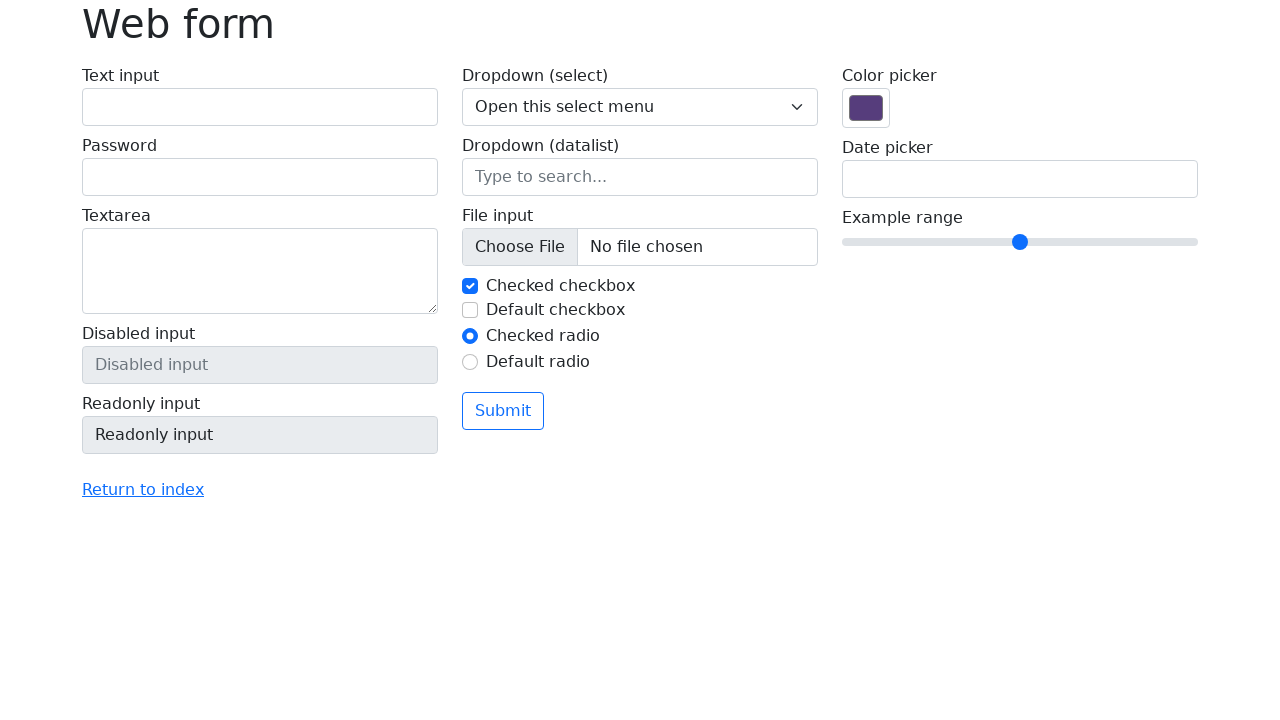

Navigated to web form page
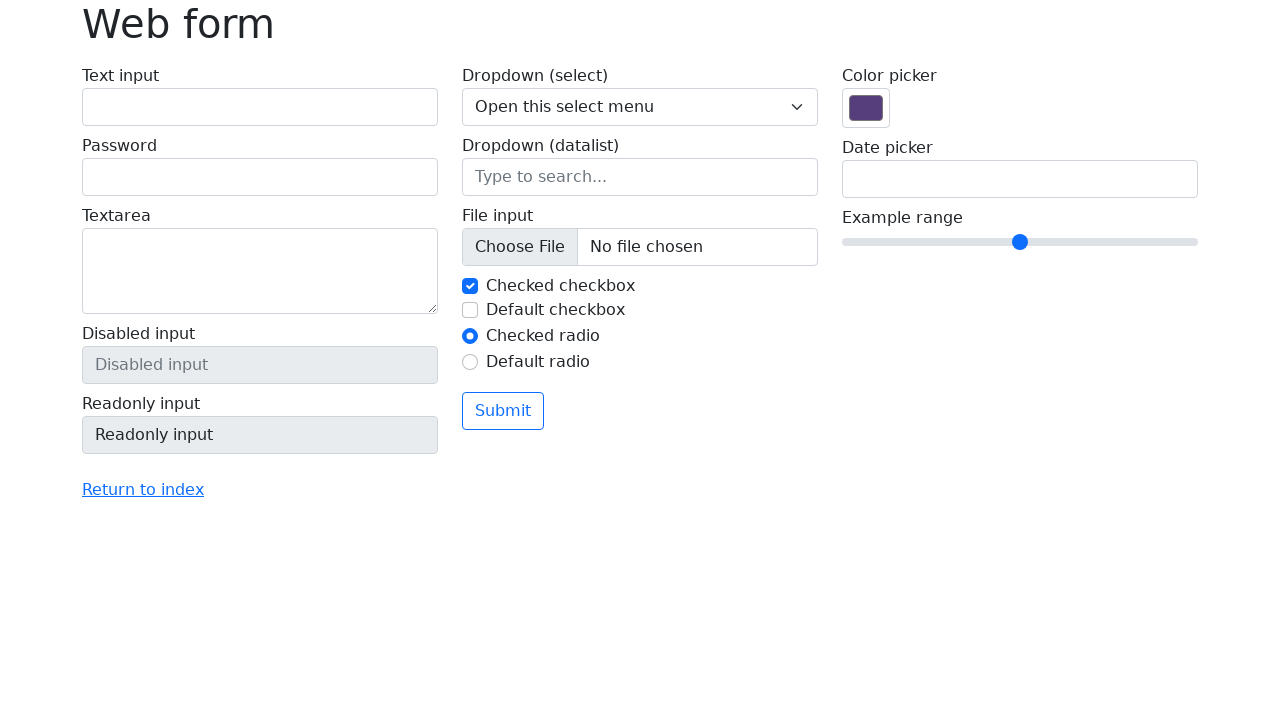

Selected option 'Three' from dropdown menu on select[name='my-select']
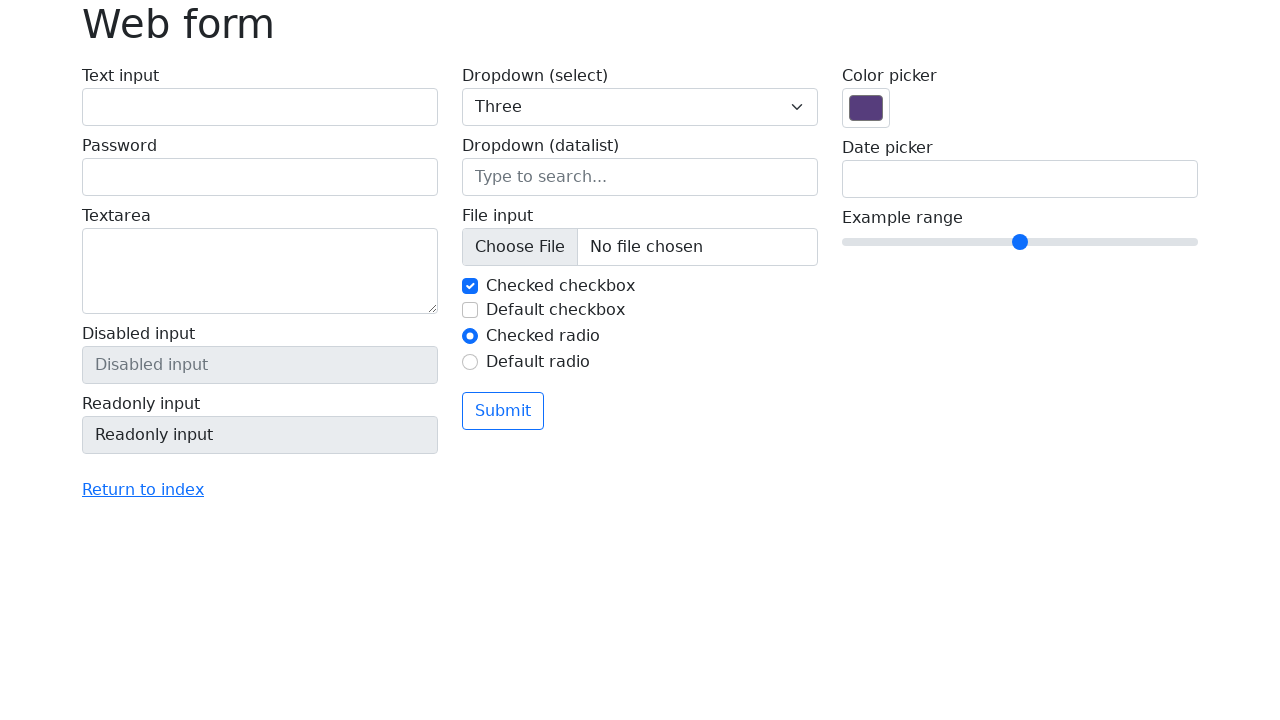

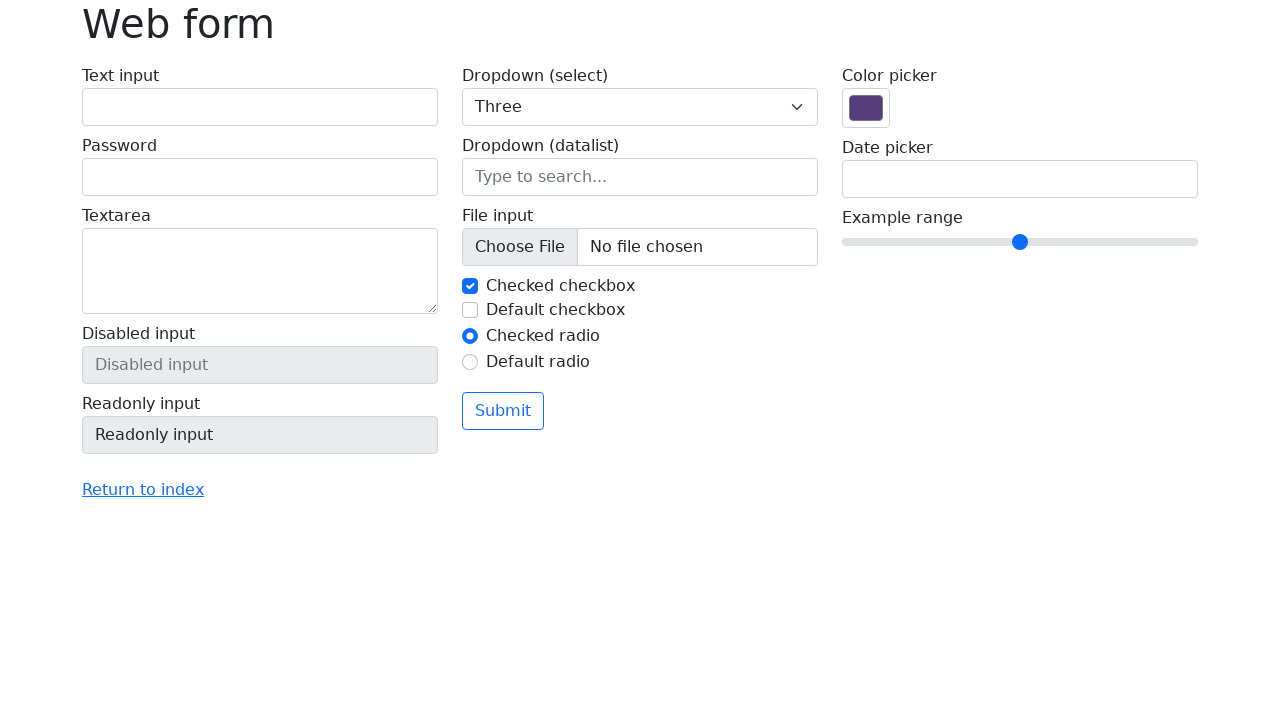